Tests file upload functionality by uploading a file and verifying successful upload

Starting URL: https://the-internet.herokuapp.com/upload

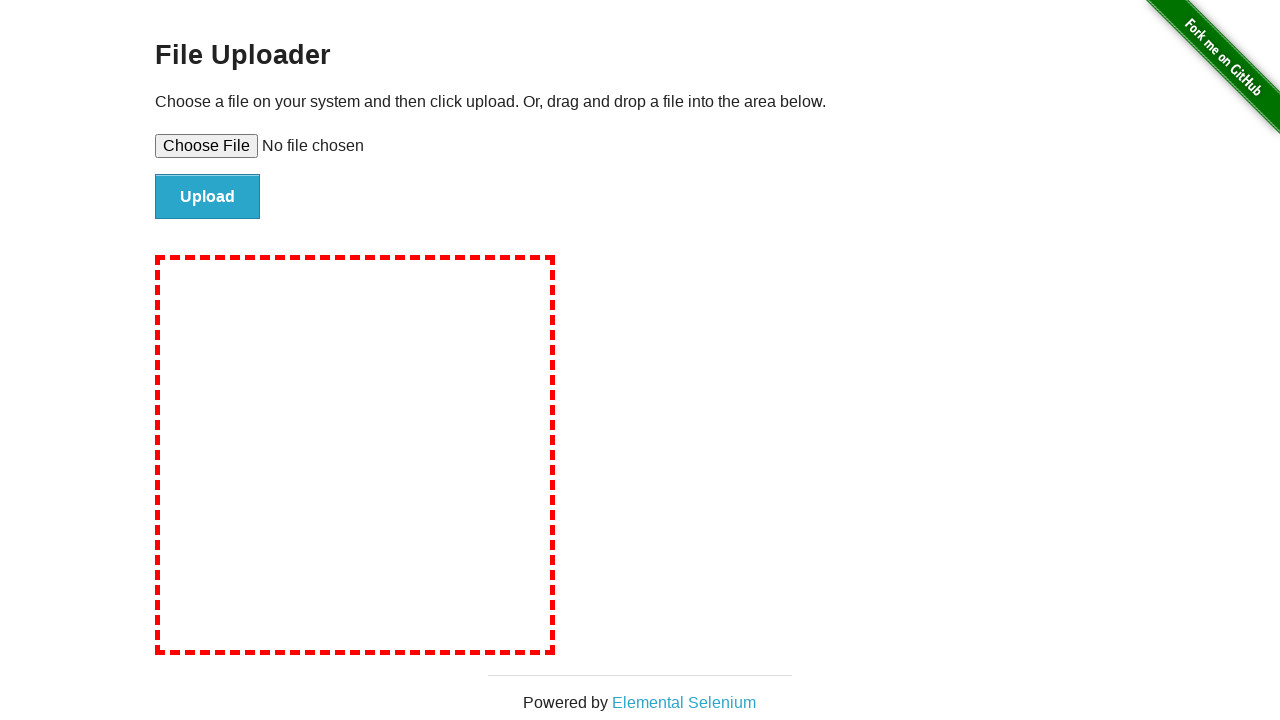

Set file input with testfile.txt containing test content
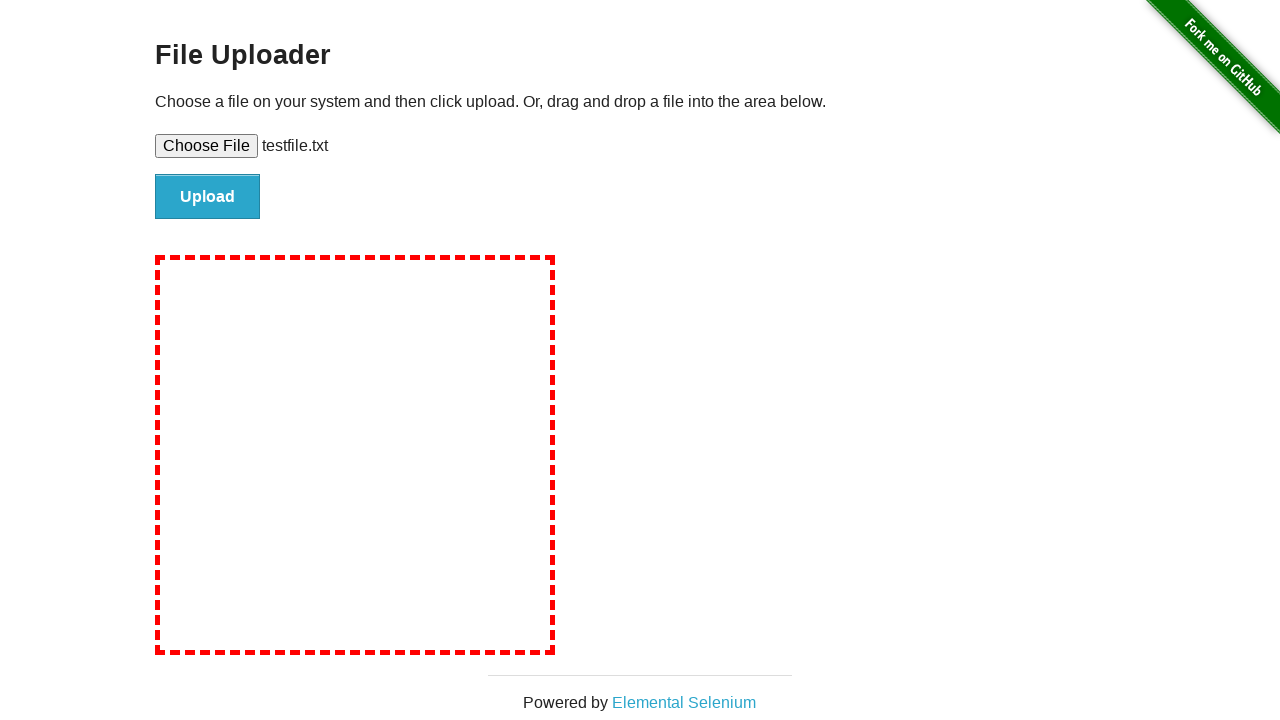

Clicked upload button to submit file at (208, 197) on #file-submit
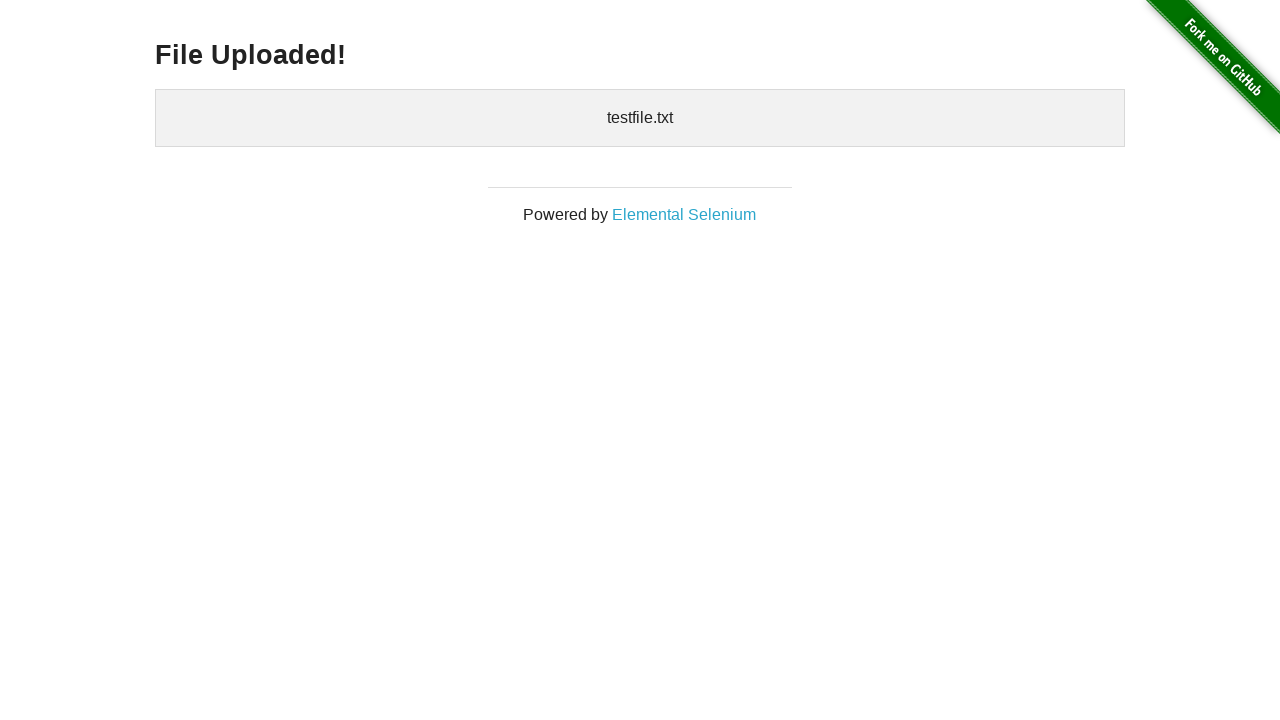

Upload success page loaded - file uploaded successfully
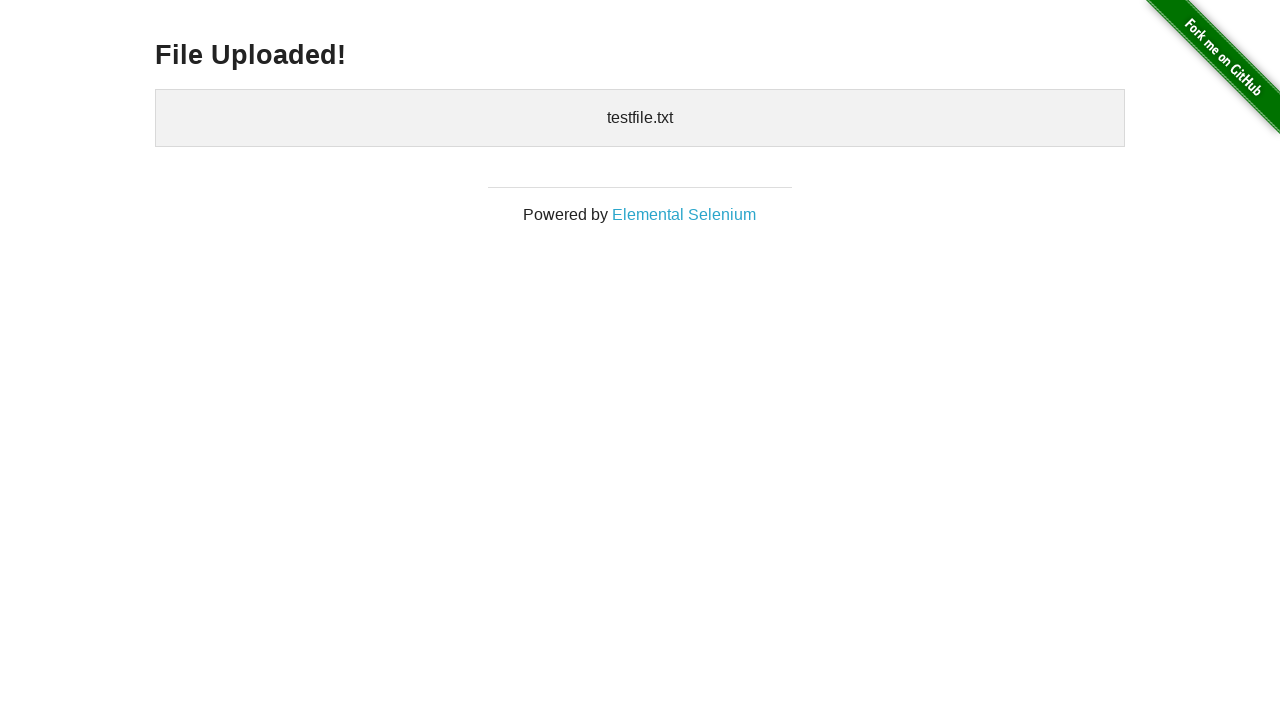

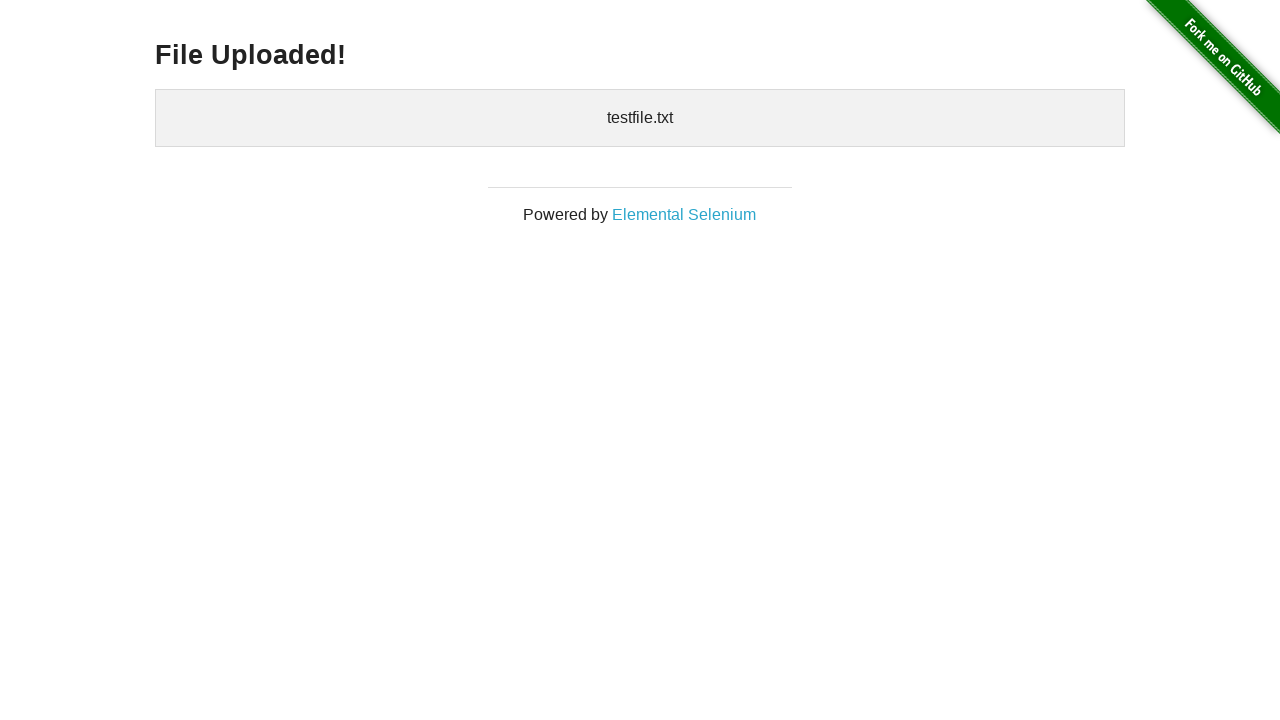